Tests handling of popup windows by clicking an "Open" button, waiting for a new window to open, verifying its URL, filling an email field in the new window, closing it, and then clicking the home button on the original page.

Starting URL: https://leafground.com/window.xhtml

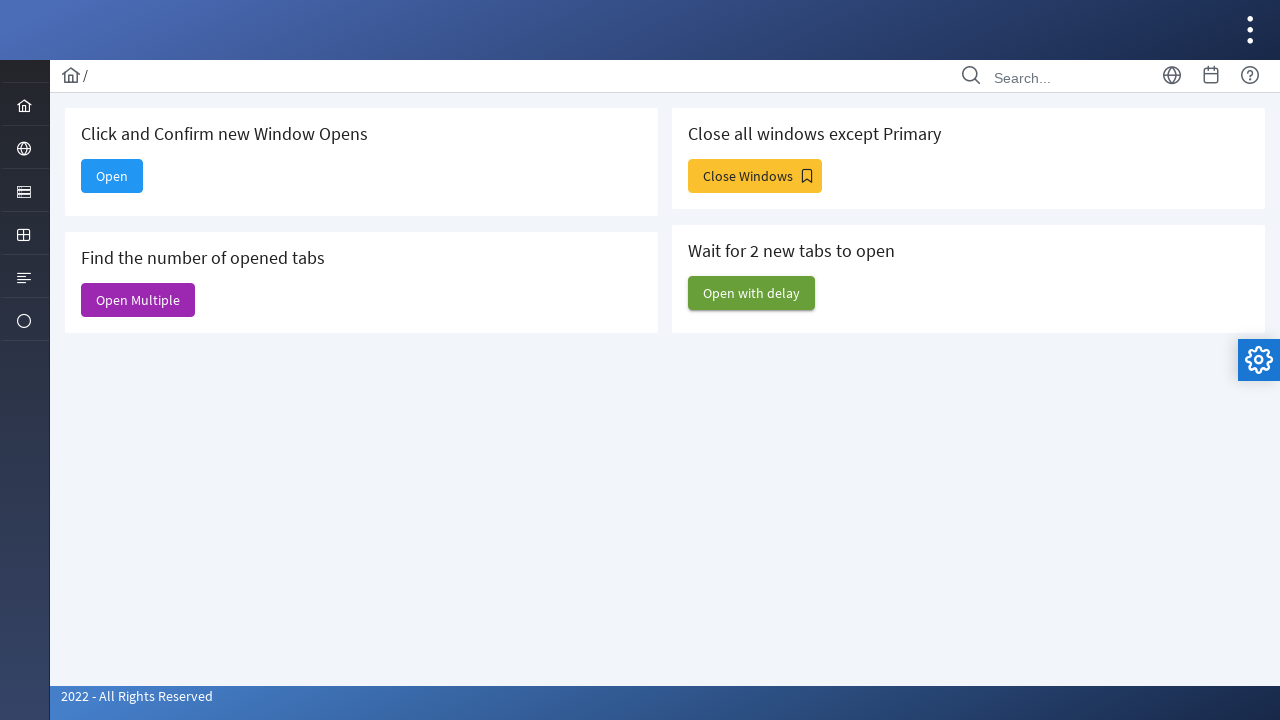

Clicked 'Open' button to trigger popup window at (112, 176) on internal:text="Open"s
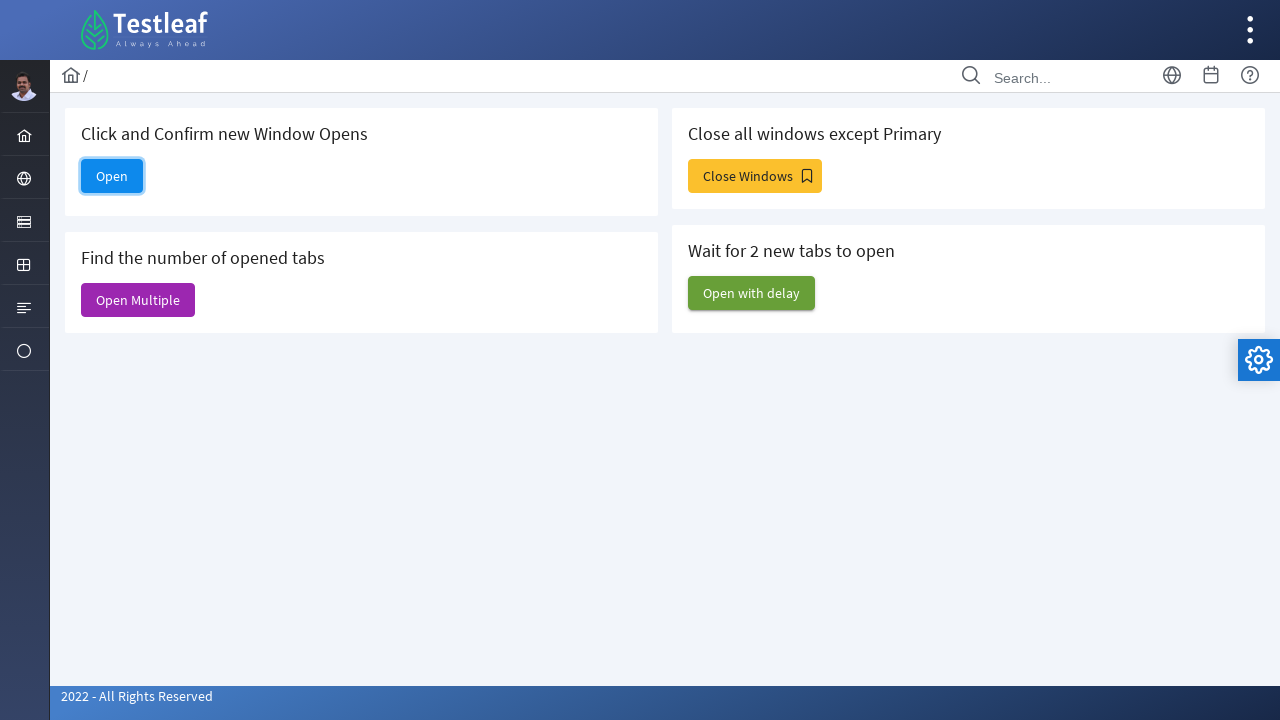

New popup window opened and captured
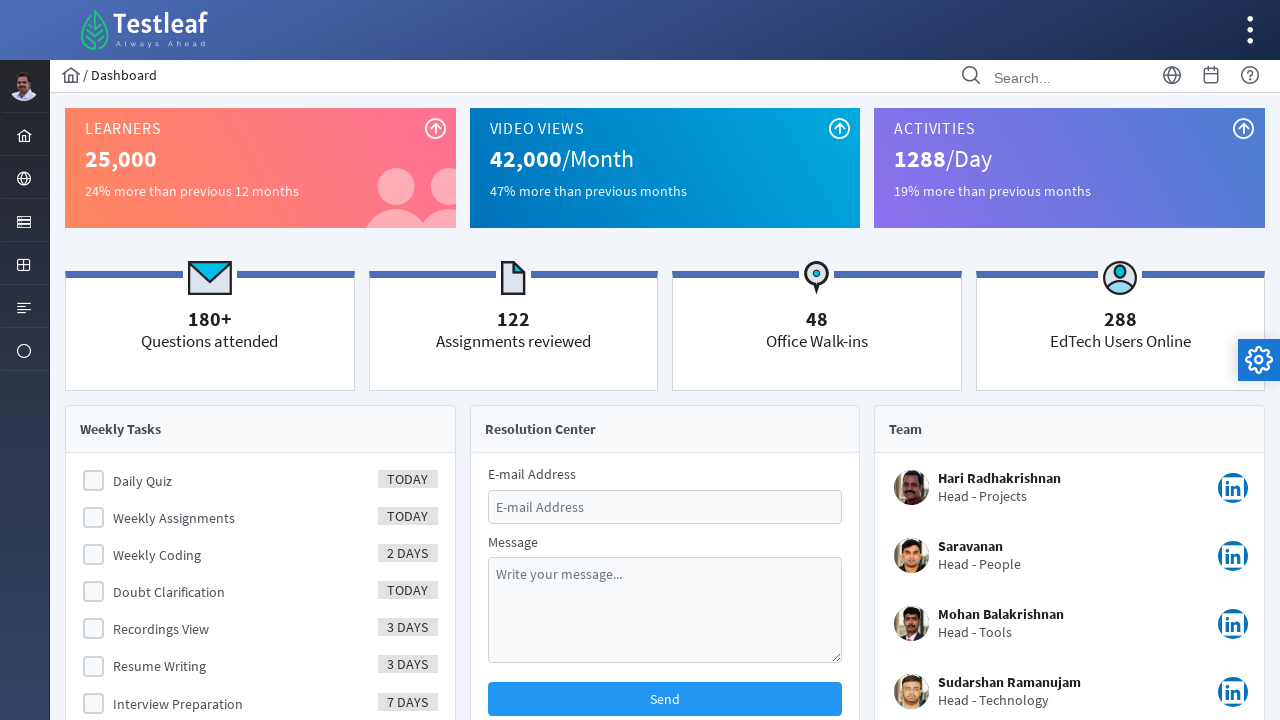

New page loaded successfully
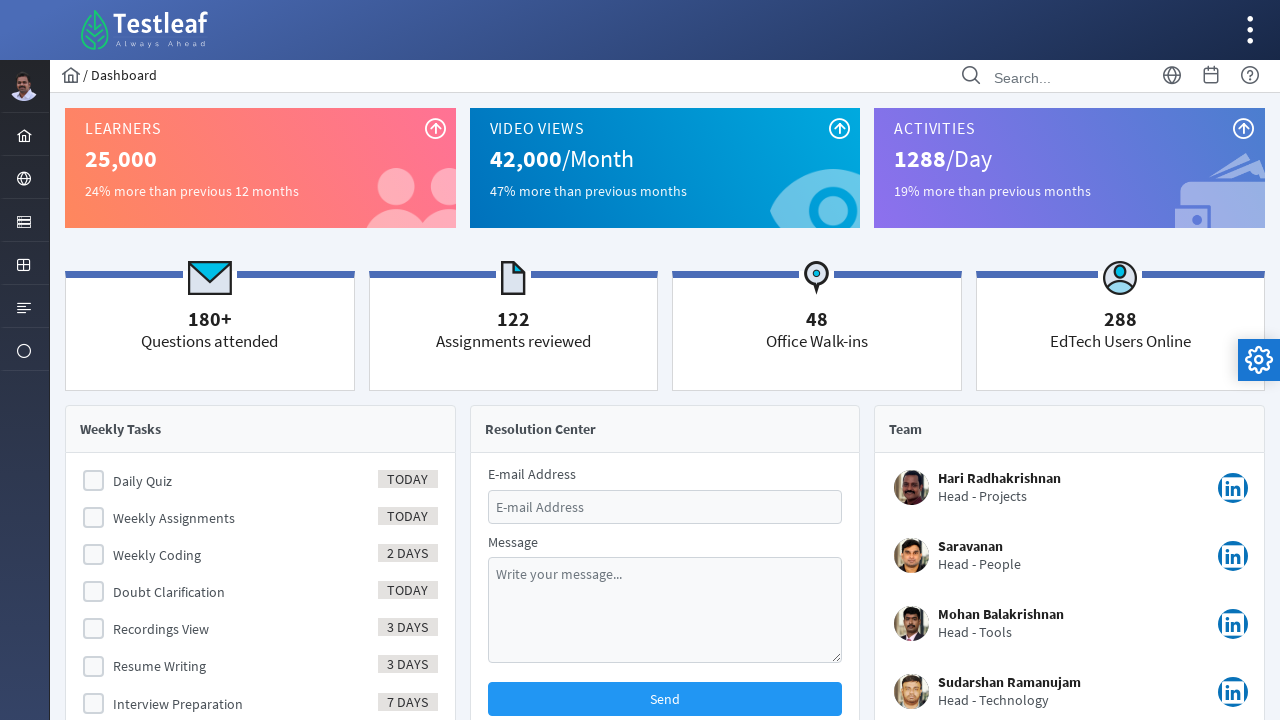

Verified new window URL contains 'dashboard'
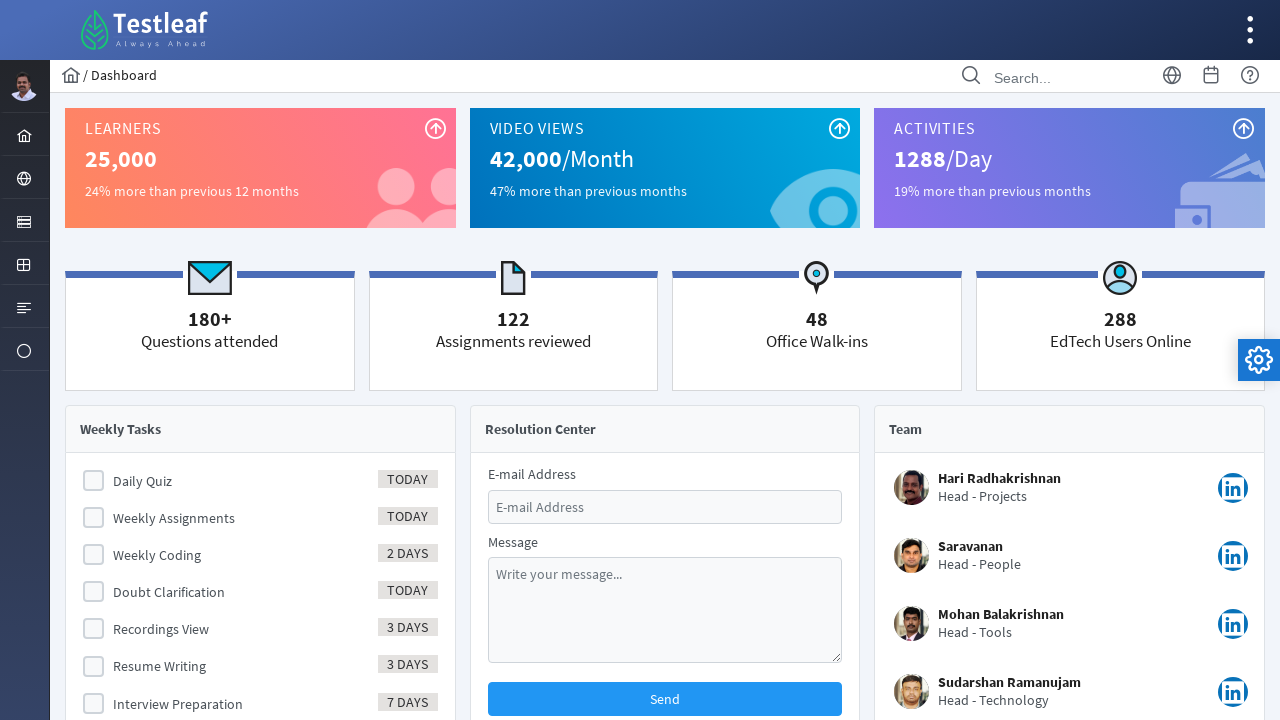

Filled email field with 'jonah.tsm@gmail.com' in new window on #email
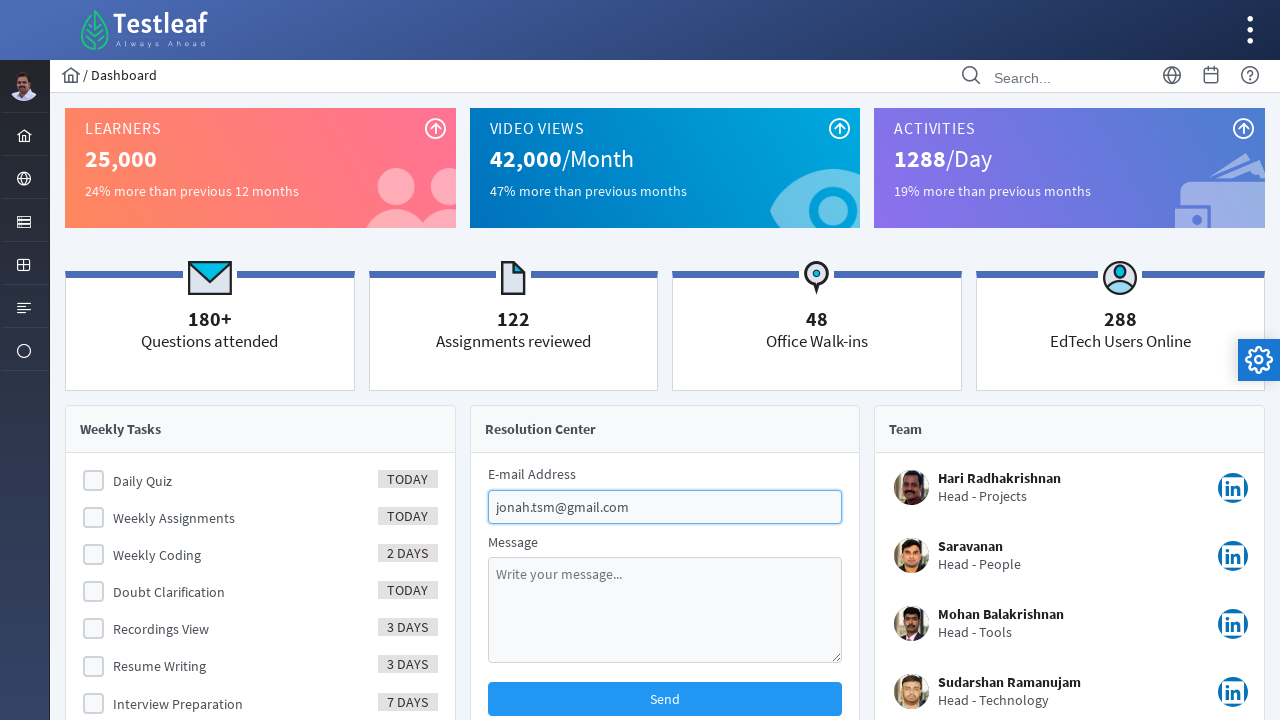

Closed the popup window
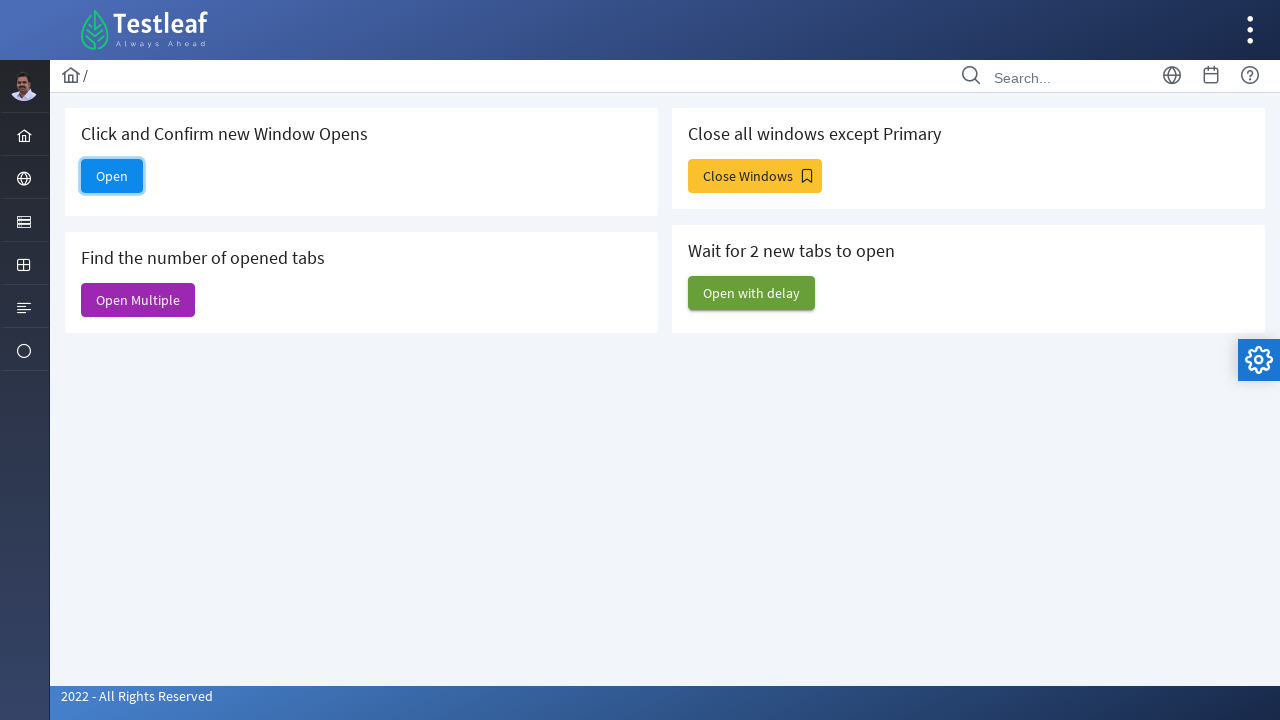

Clicked Home button on original page at (71, 75) on i[class="pi pi-home"]
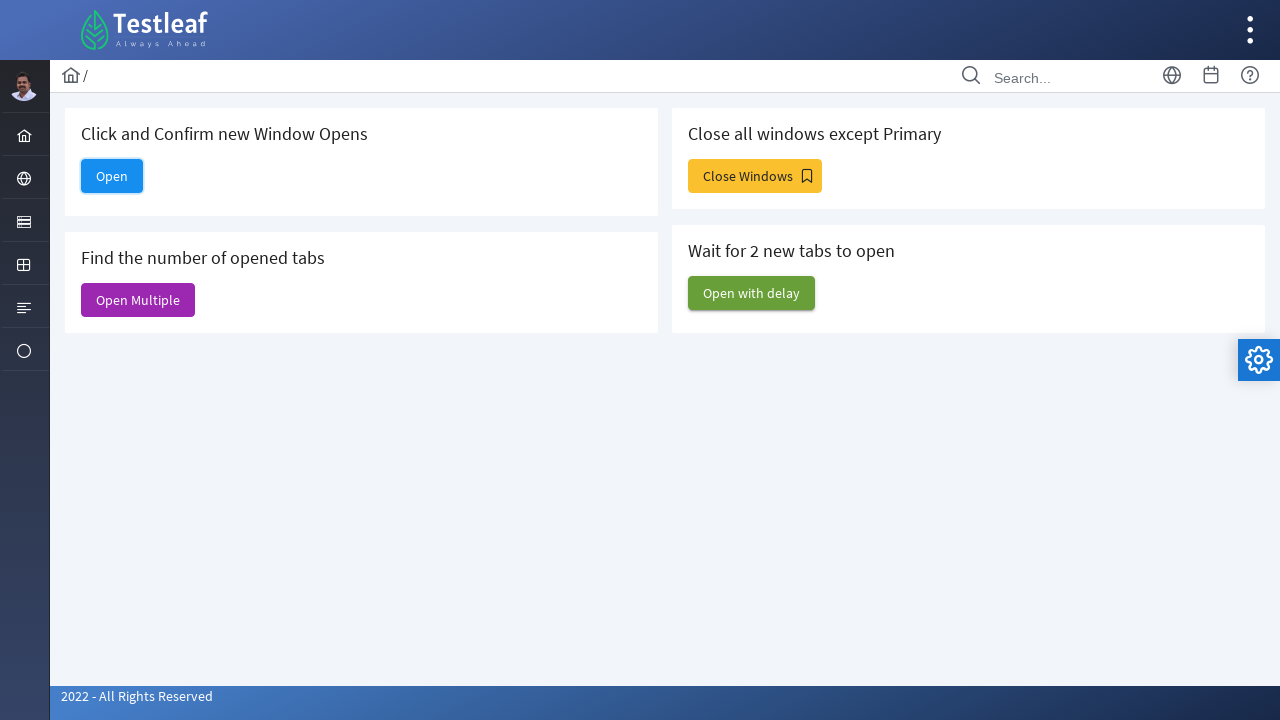

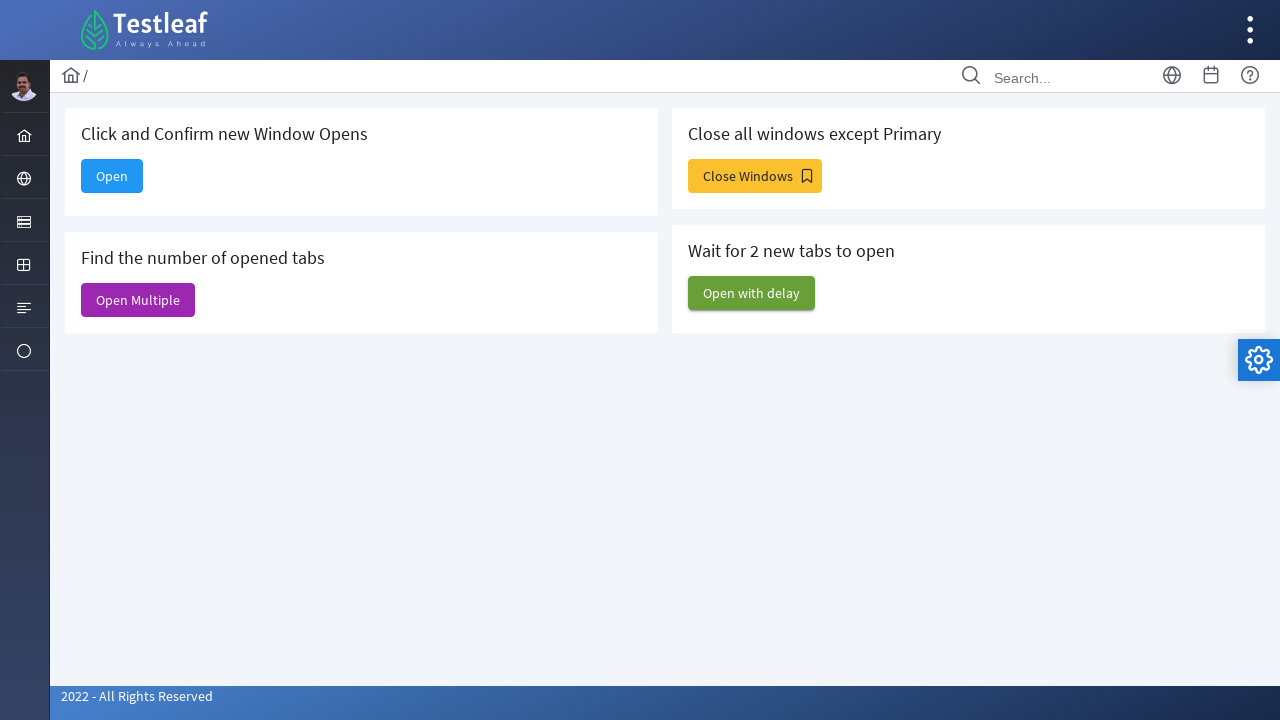